Tests a registration form by filling in personal details (name, phone, email), selecting employment status and course options, entering date/time preferences, adding a description, then navigating to another page and using browser navigation controls (back, forward, refresh).

Starting URL: https://www.durgasoft.com/registration.asp

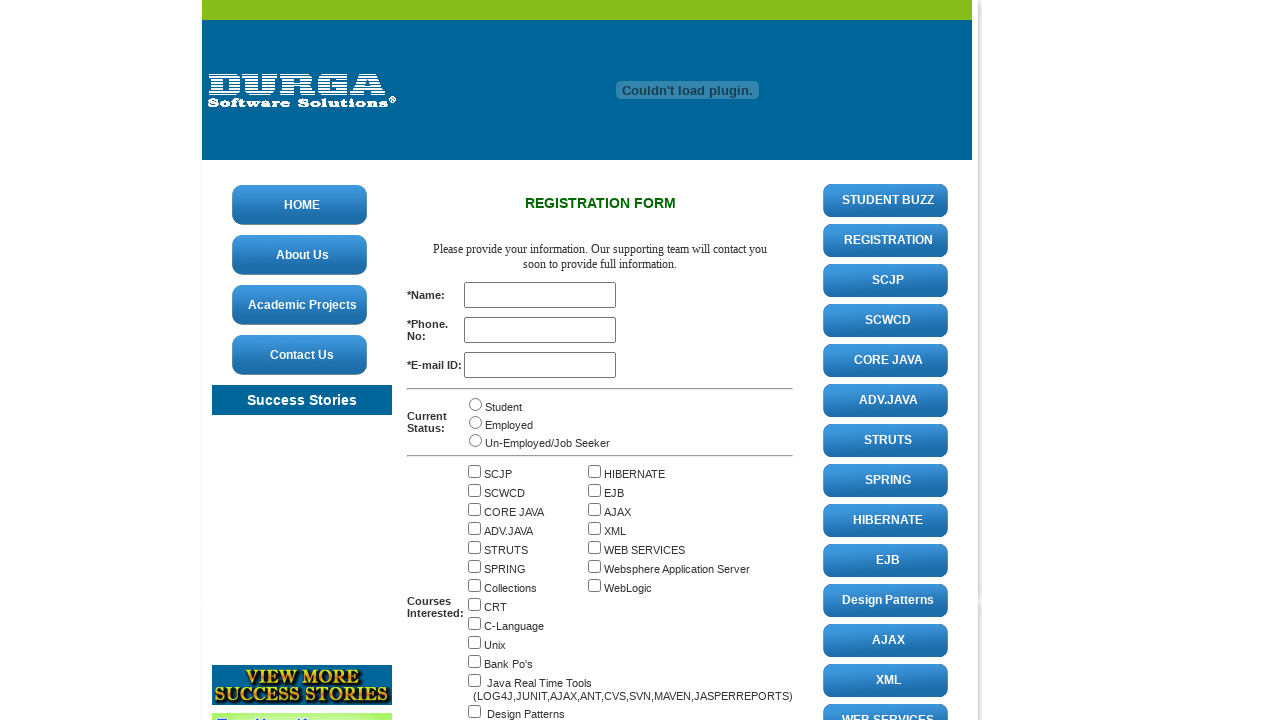

Filled name field with 'Rohit' on input#name
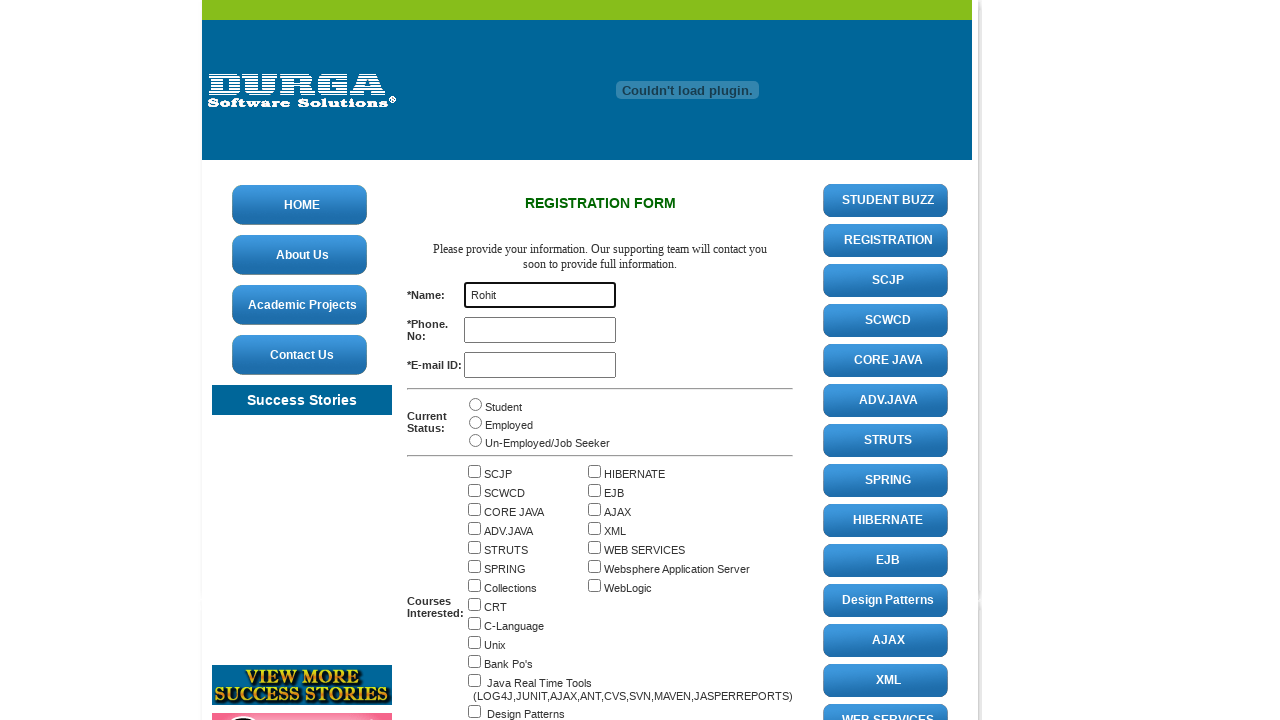

Filled phone number field with '8147388442' on #ph_no
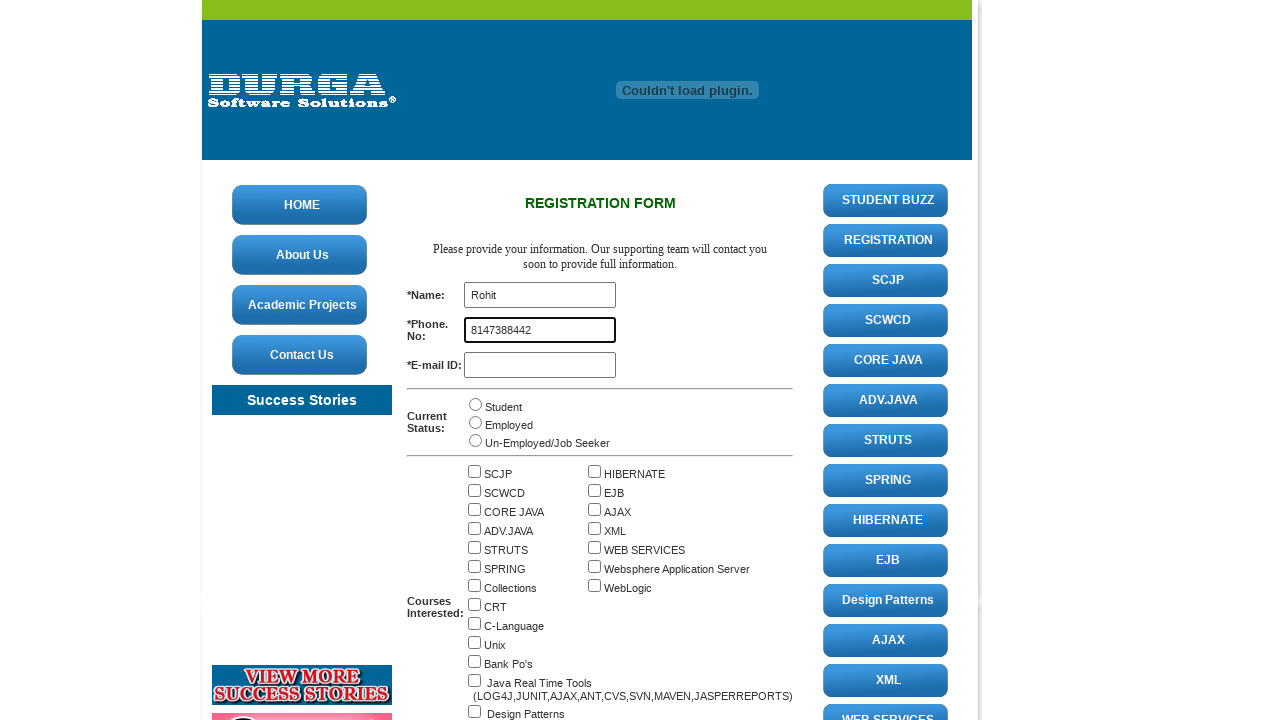

Filled email field with 'rohit@gmail.com' on #email
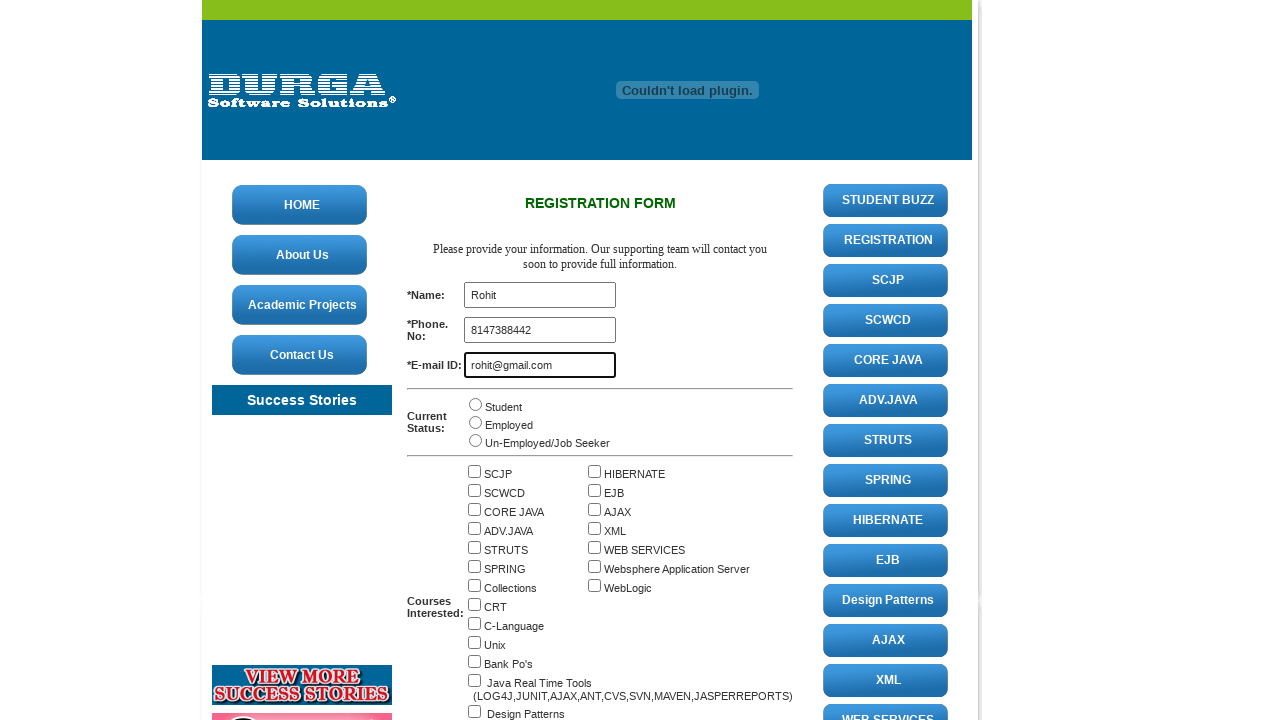

Selected 'Employed' employment status at (476, 422) on input[value='Employed']
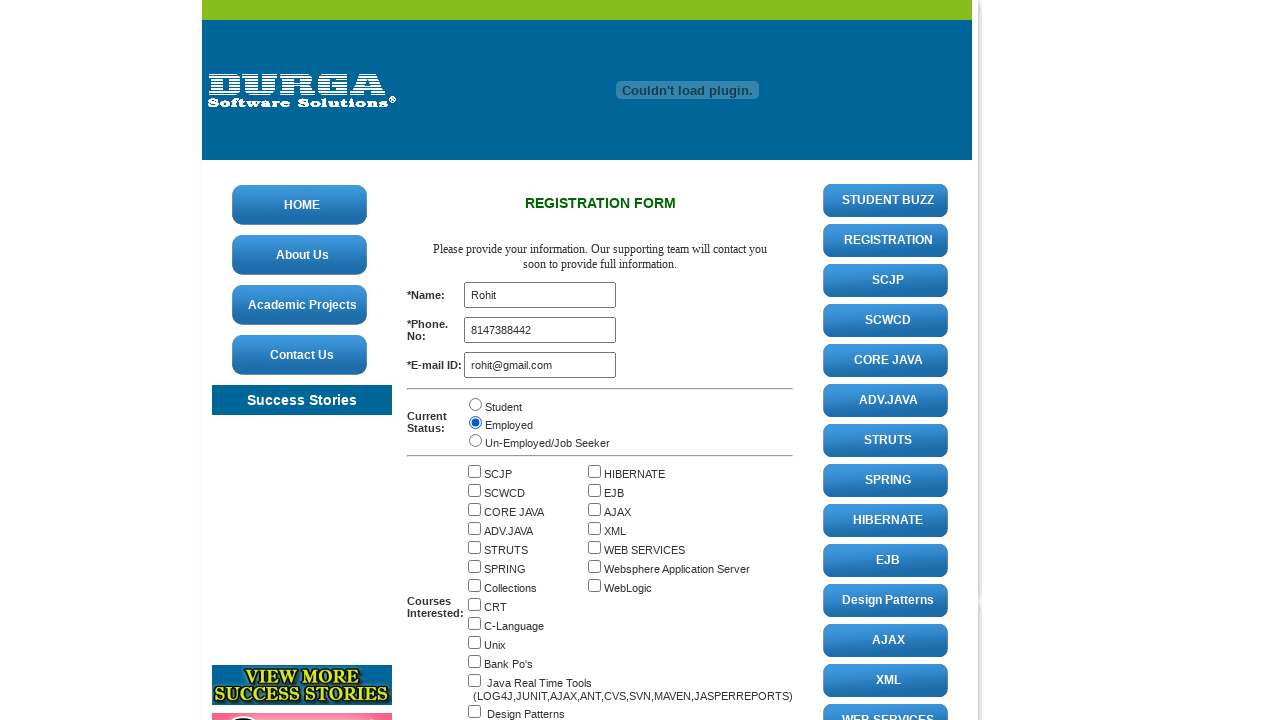

Checked CORE_JAVA course option at (474, 510) on #CORE_JAVA
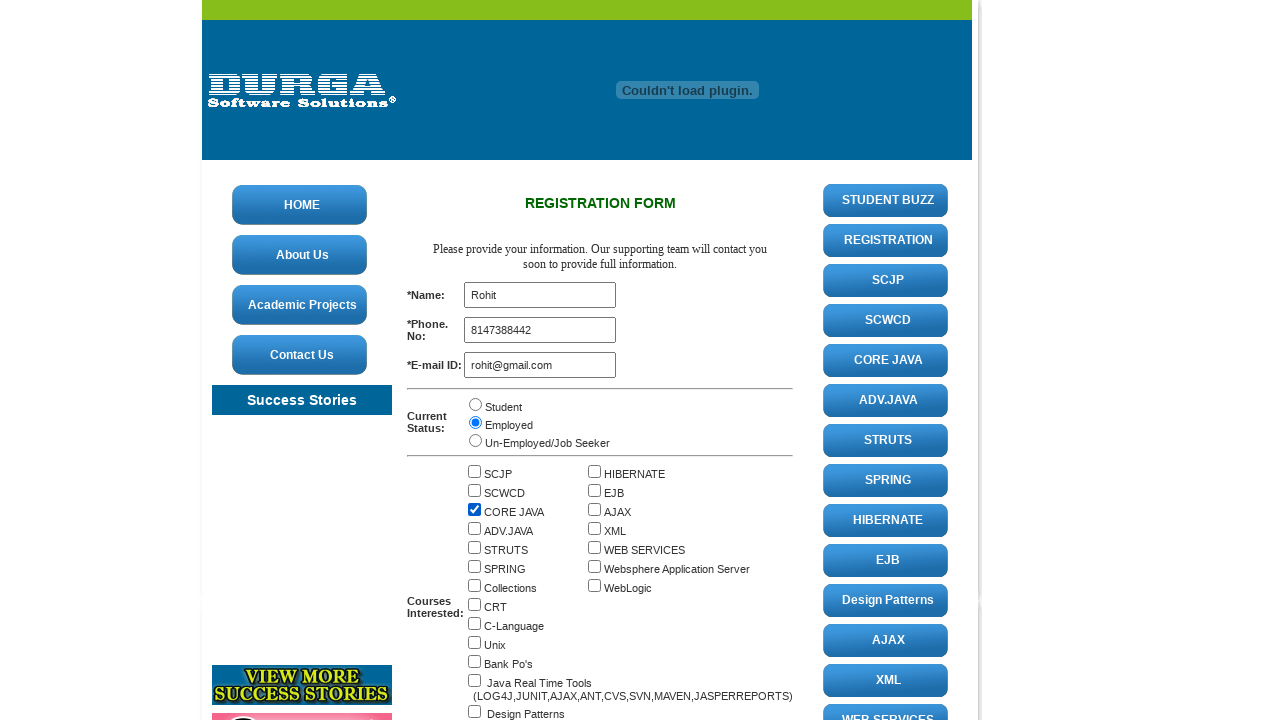

Checked SPRING course option at (474, 566) on #SPRING
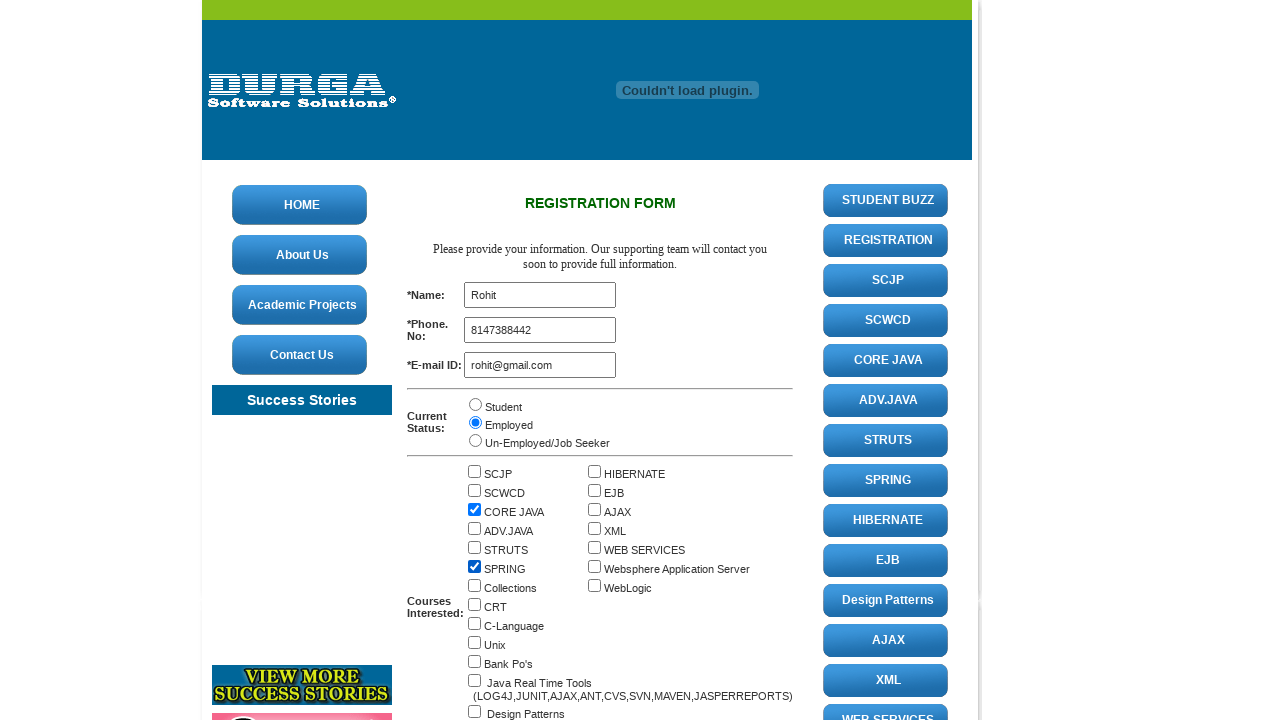

Filled date field with '12/01/2025' on input[name='date']
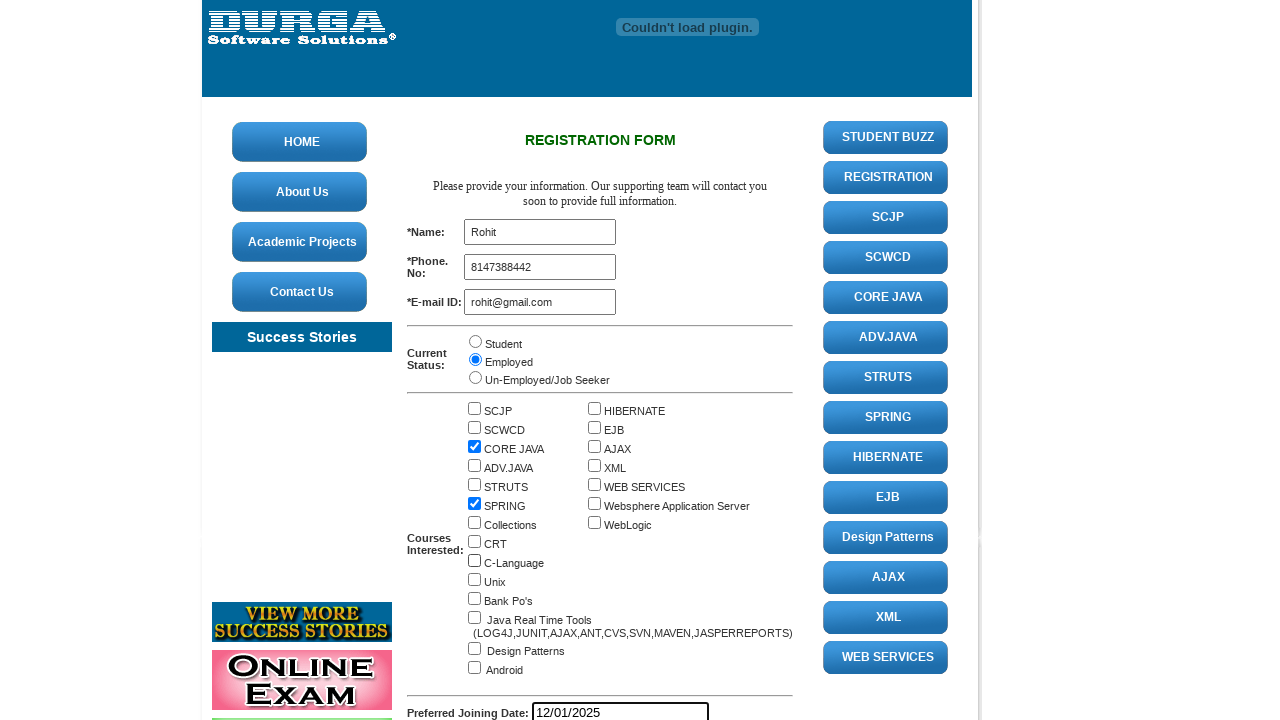

Filled time field with '10:00 AM' on input[name='time']
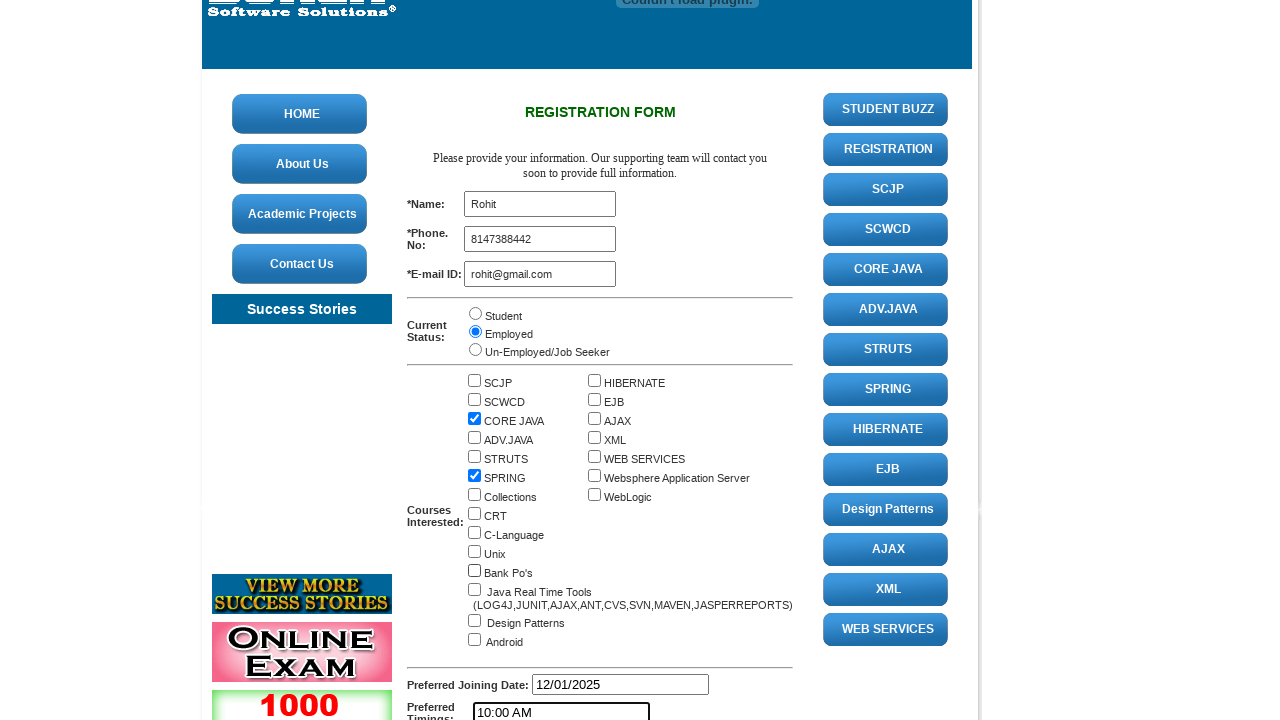

Filled description field with 'Intrested to join the Java Course' on #desc
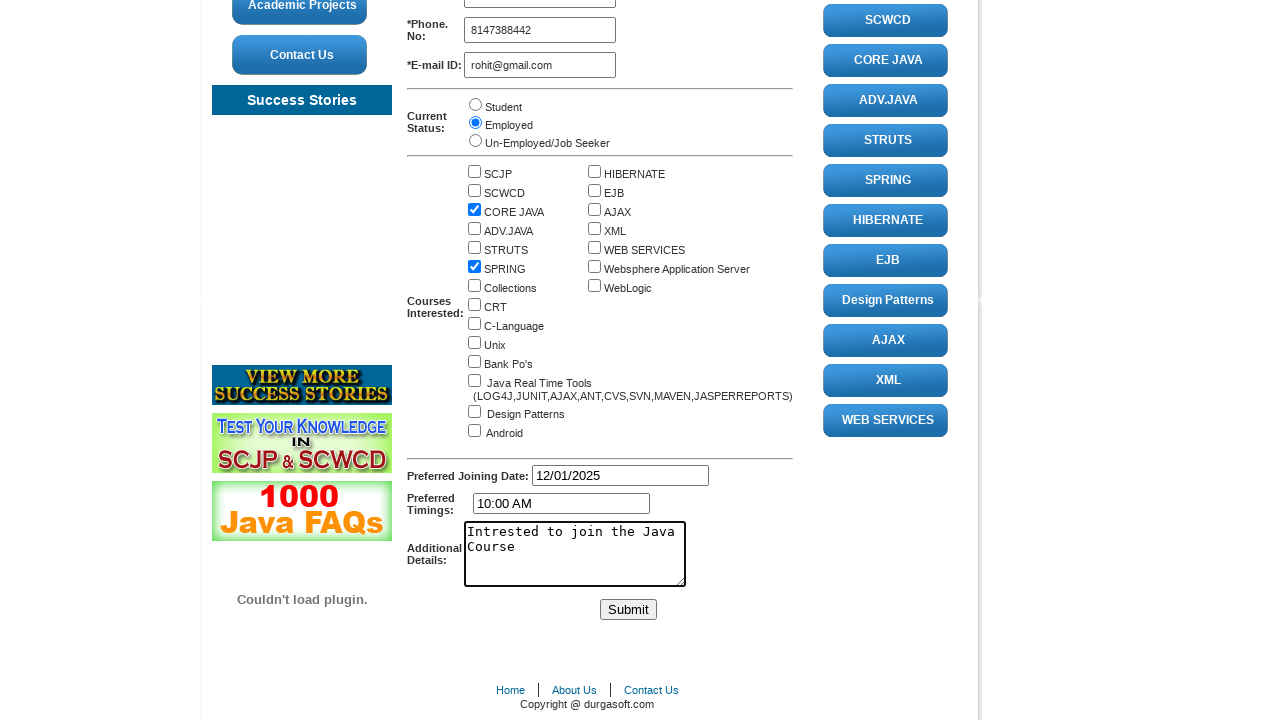

Clicked 'Academic Projects' link at (302, 12) on text=Academic Projects
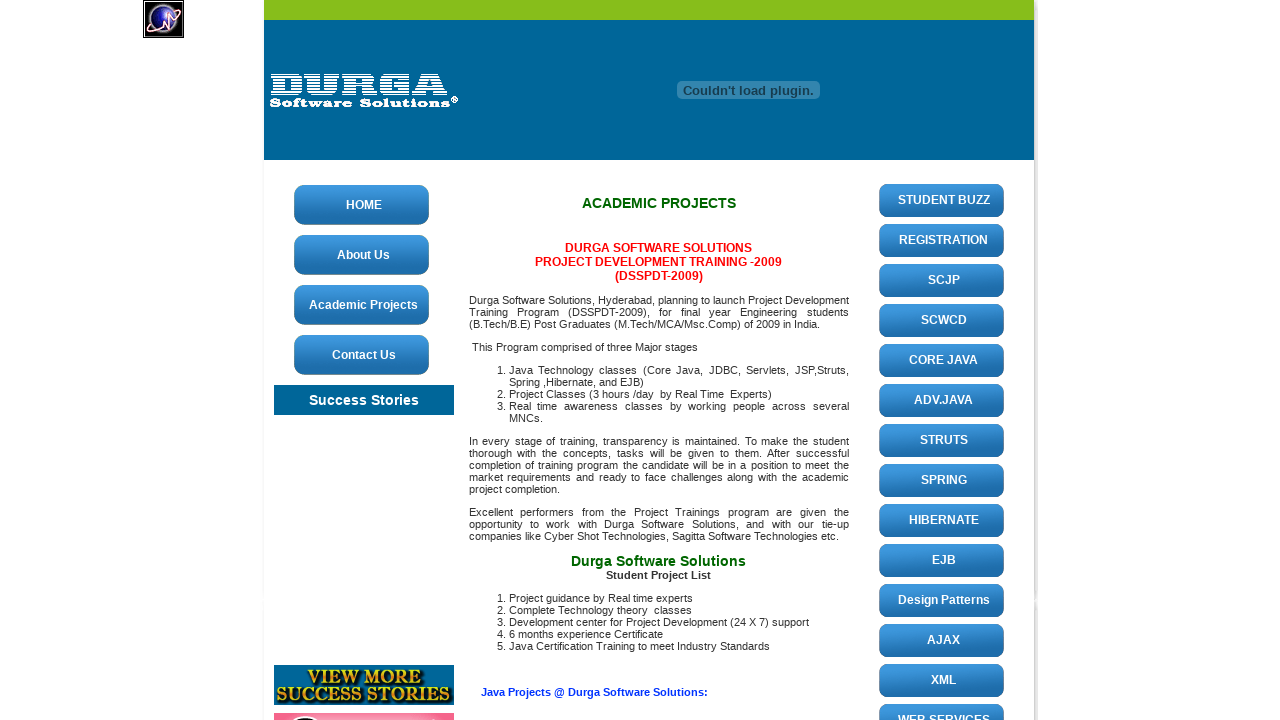

Page loaded after clicking Academic Projects link
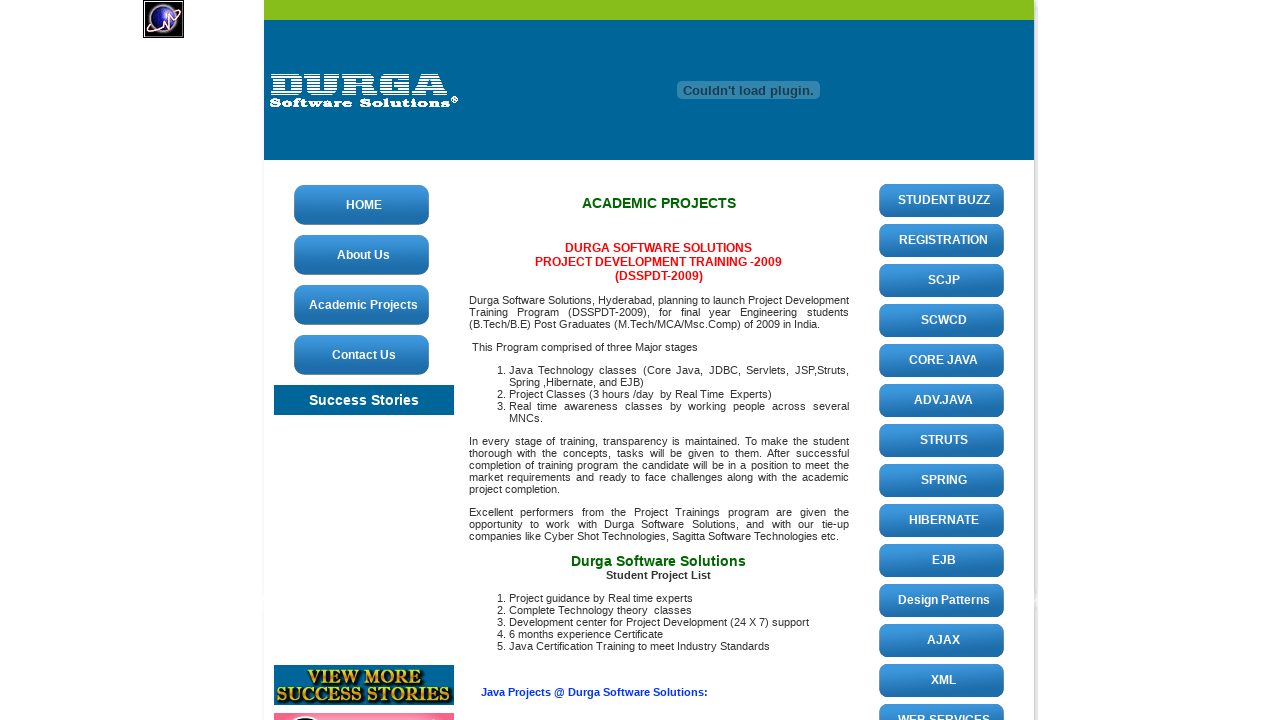

Navigated back to previous page
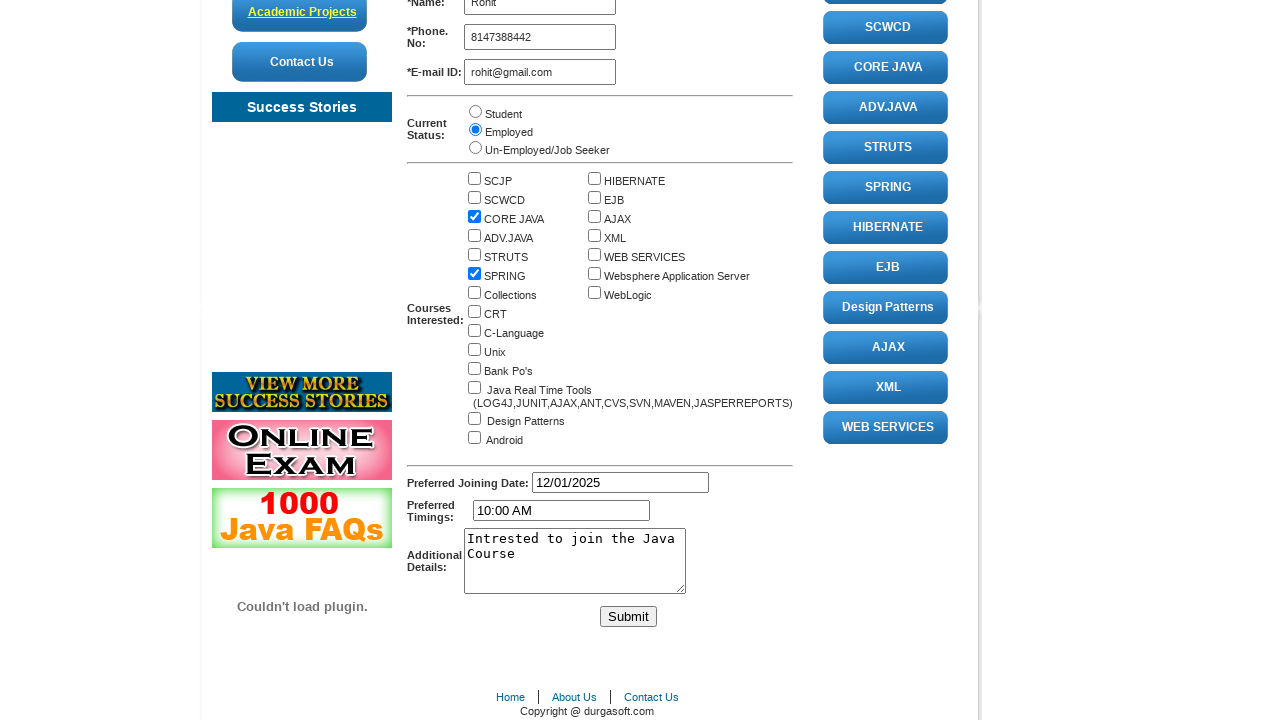

Page loaded after navigating back
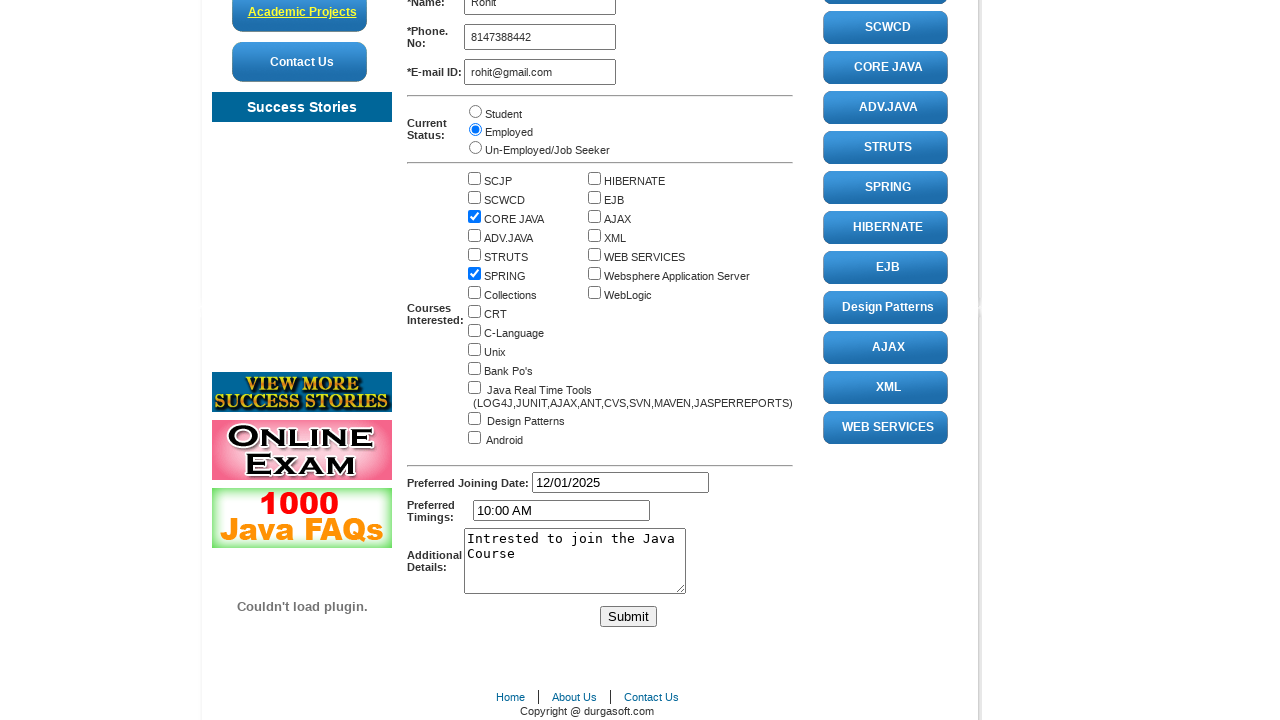

Navigated forward
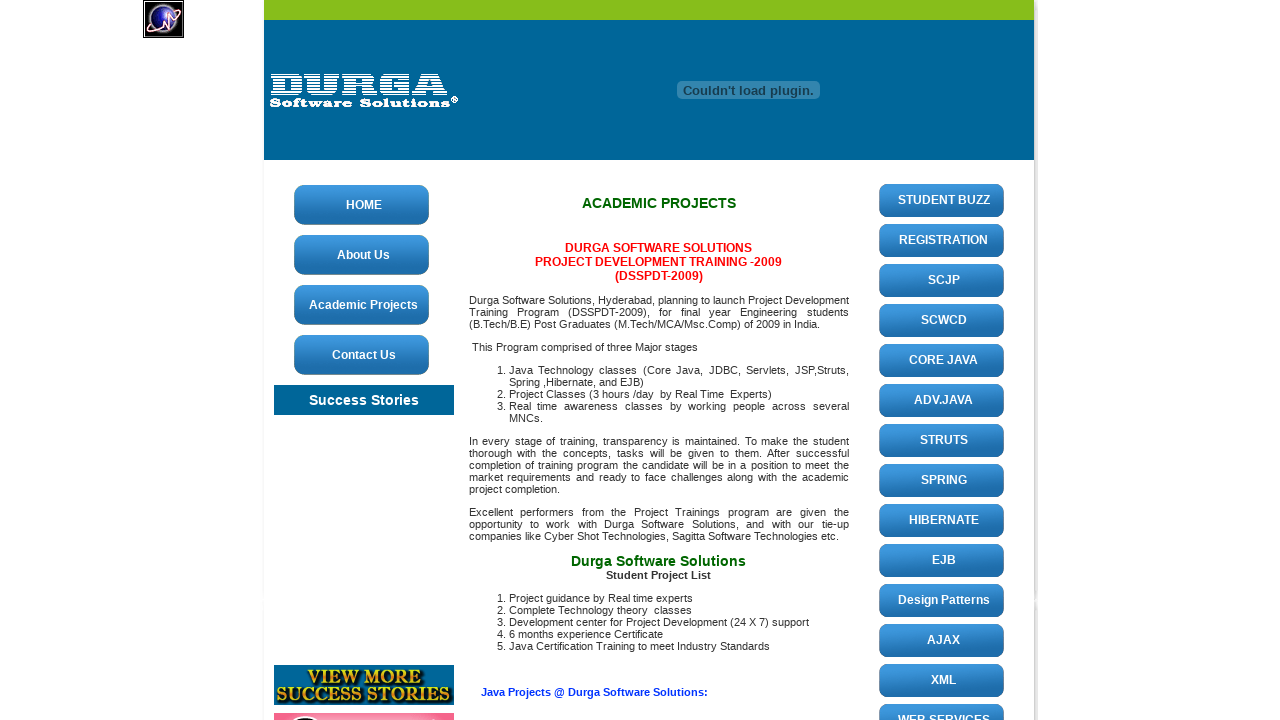

Page loaded after navigating forward
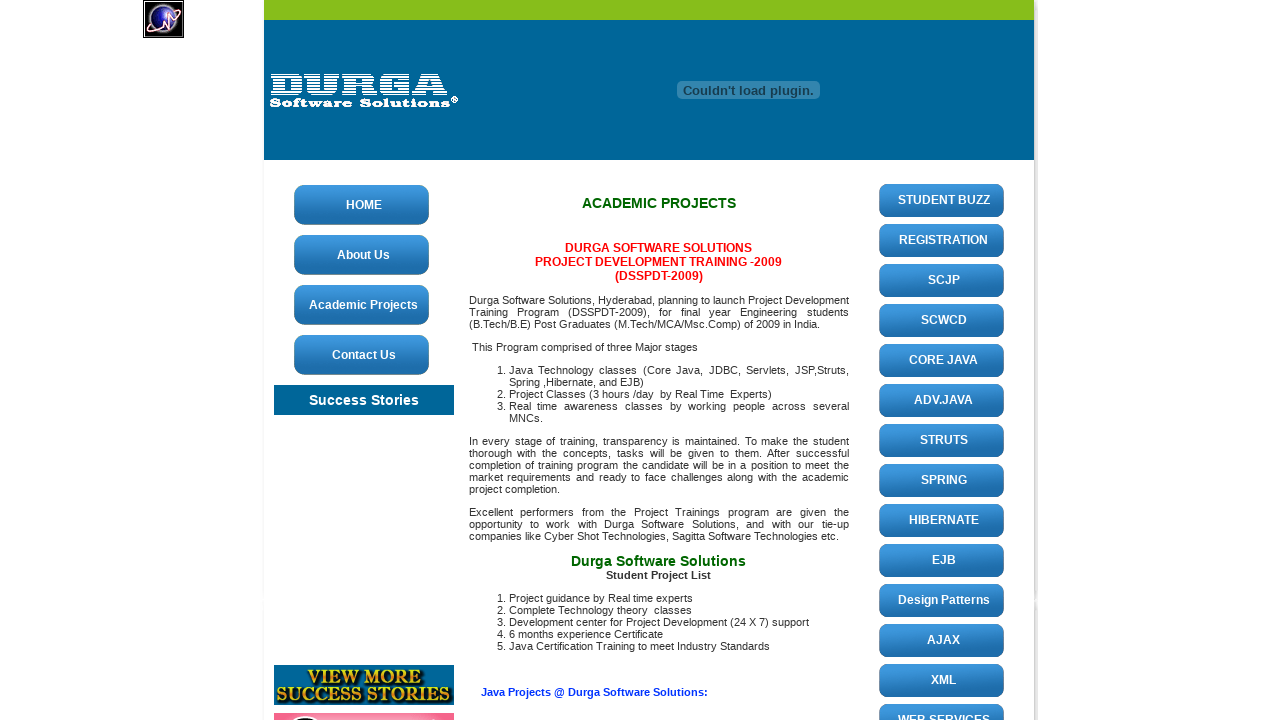

Navigated back again to registration form
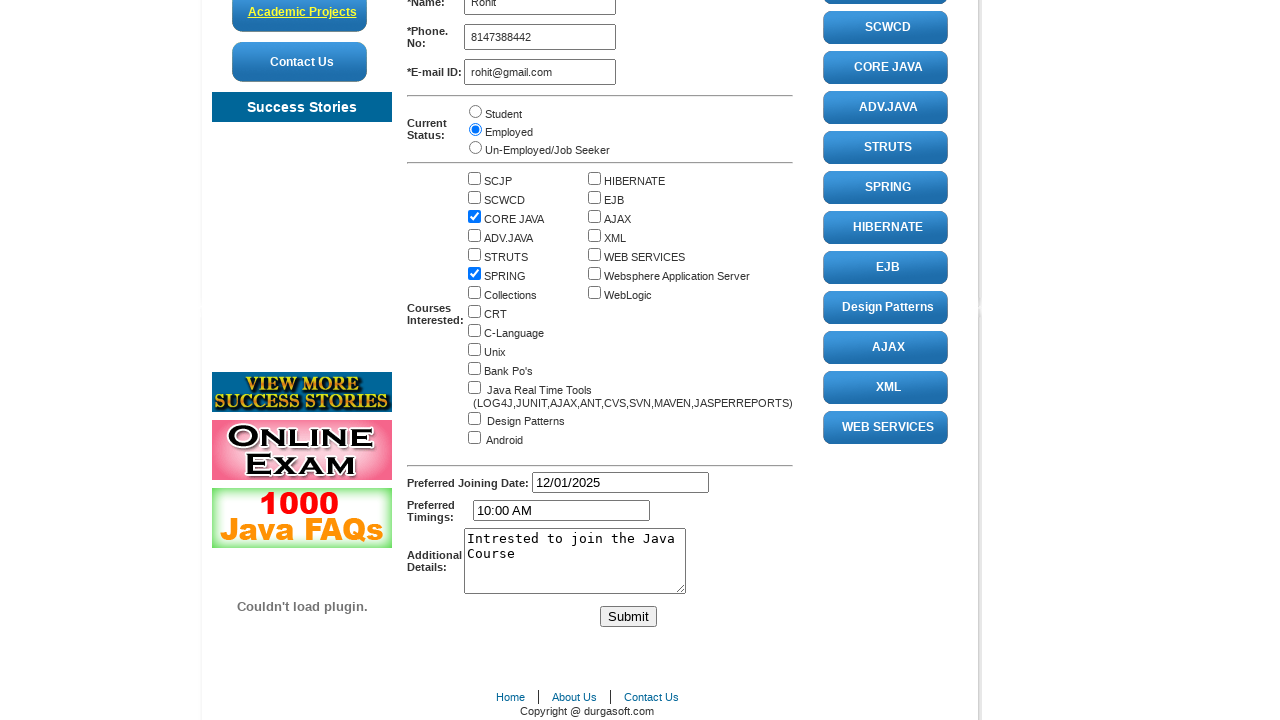

Registration form page loaded after second back navigation
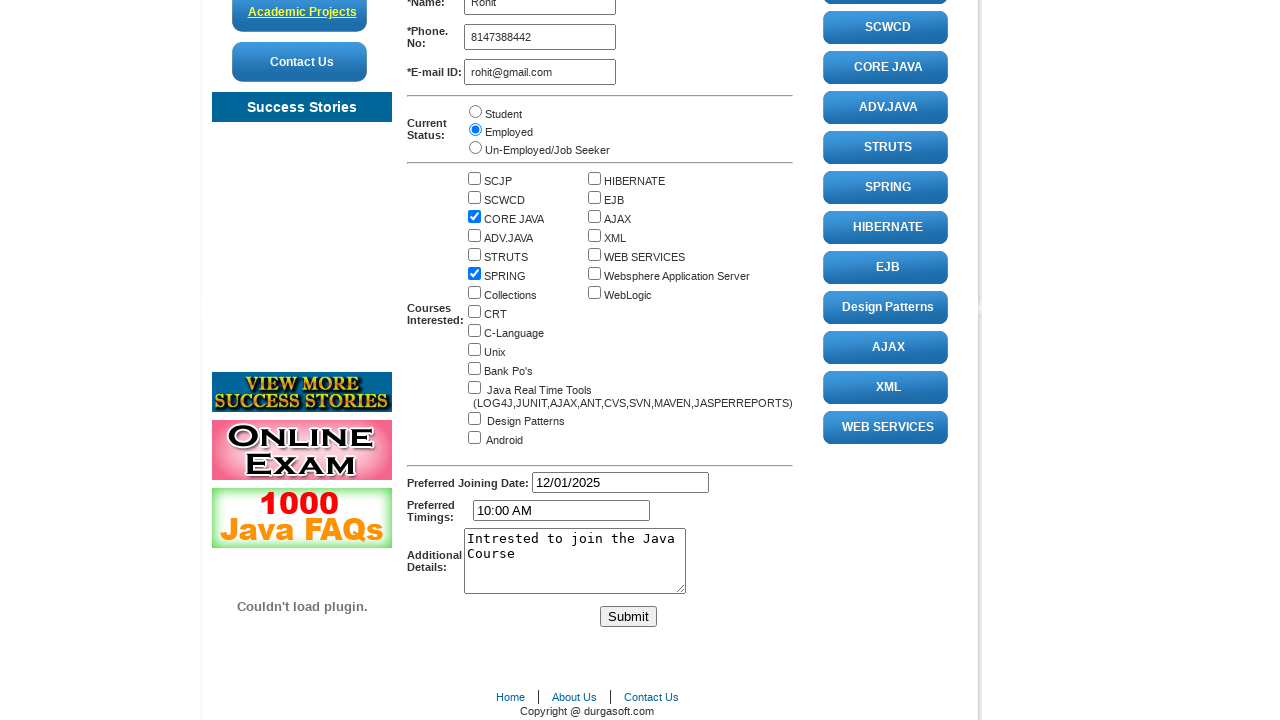

Refreshed the registration form page
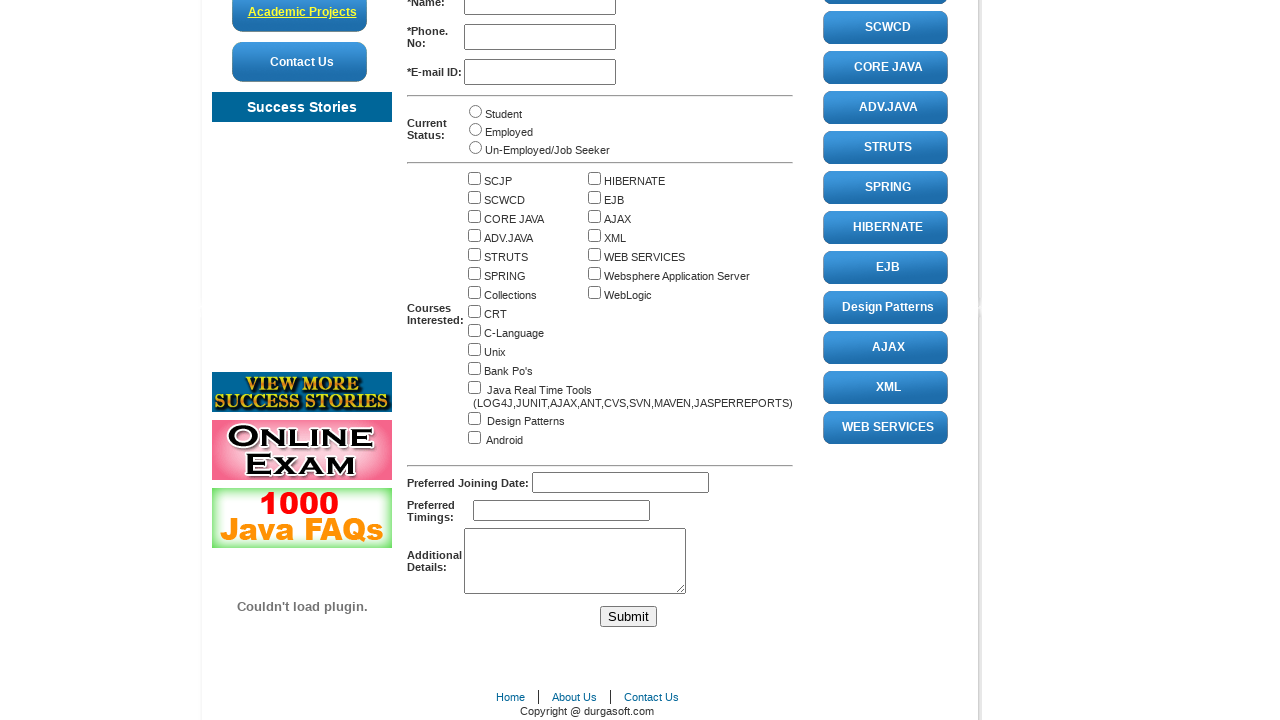

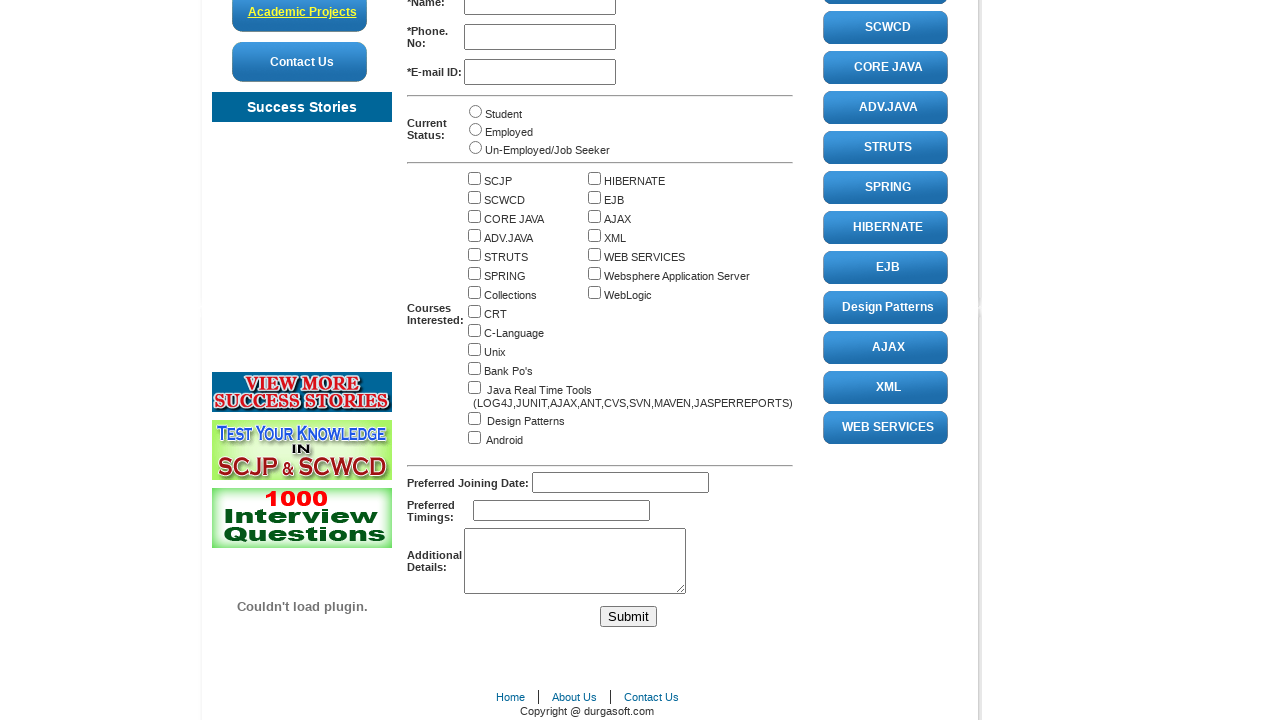